Tests the Gwanak district government website search by filling the search field and clicking the search command button

Starting URL: https://www.gwanak.go.kr/site/gwanak/ex/bbs/List.do?cbIdx=289

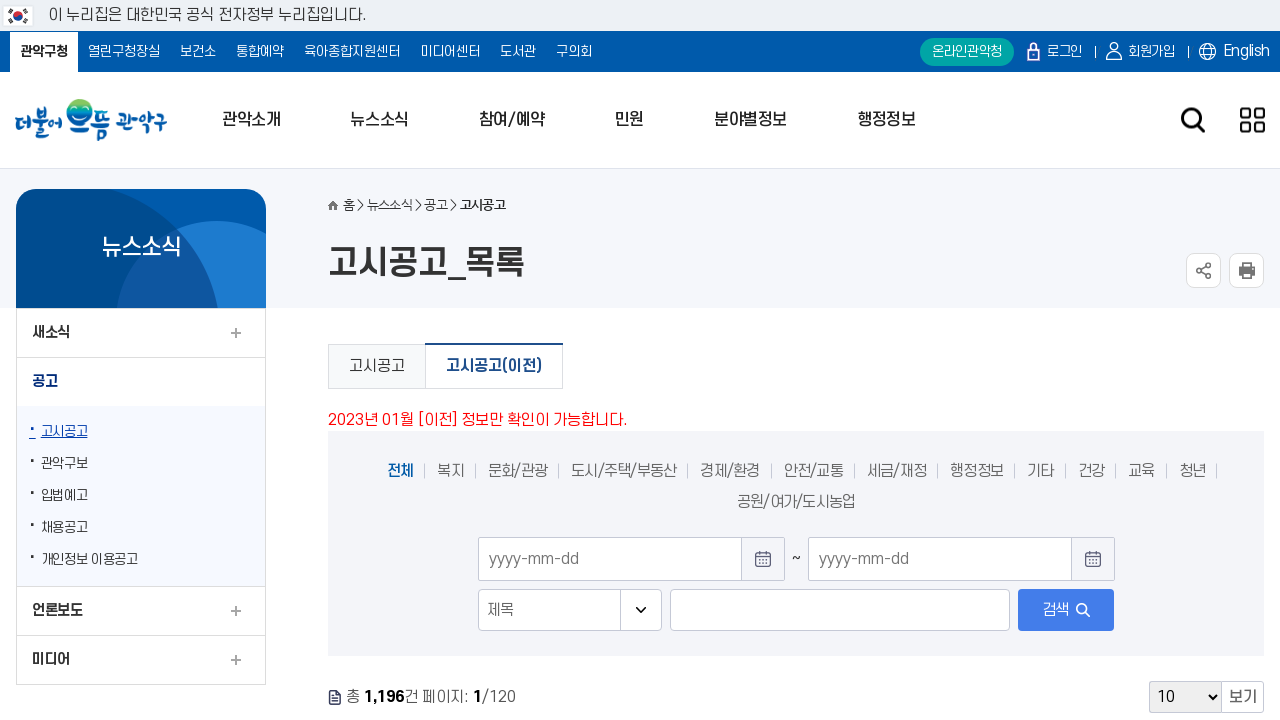

Filled search field with '주민지원' (resident support) on #searchKey
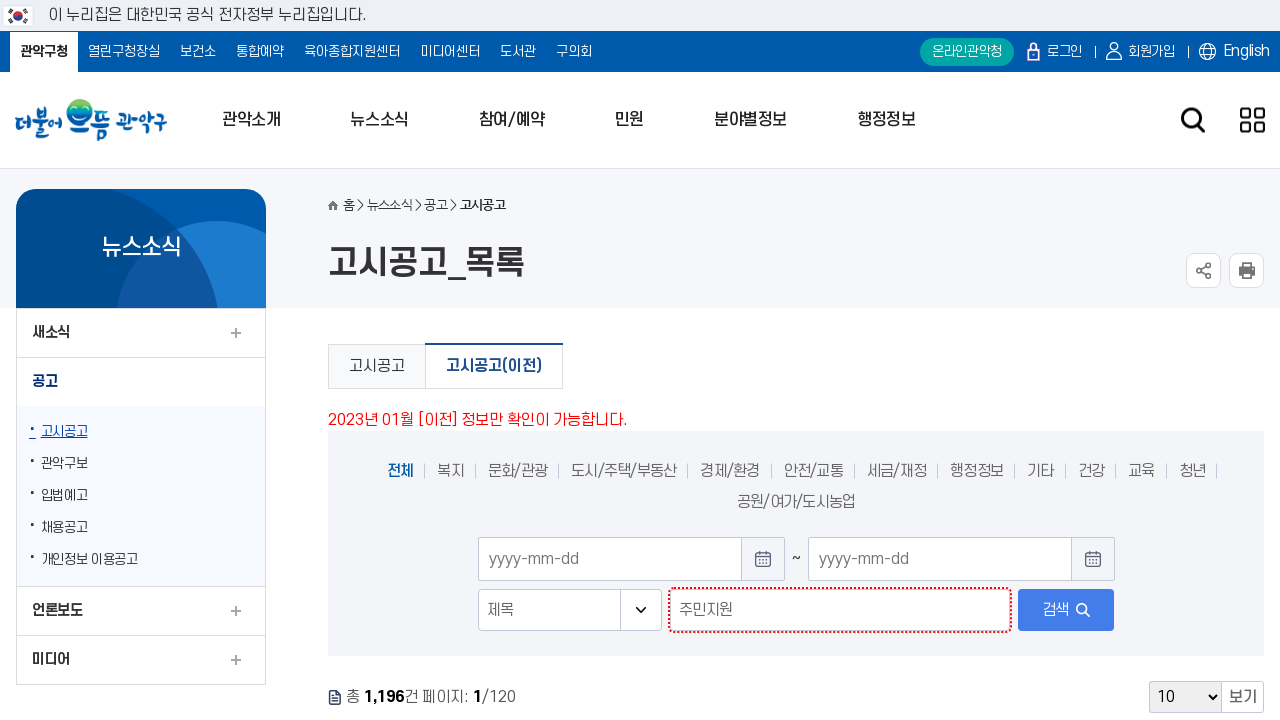

Clicked search command button at (1066, 610) on .s-command
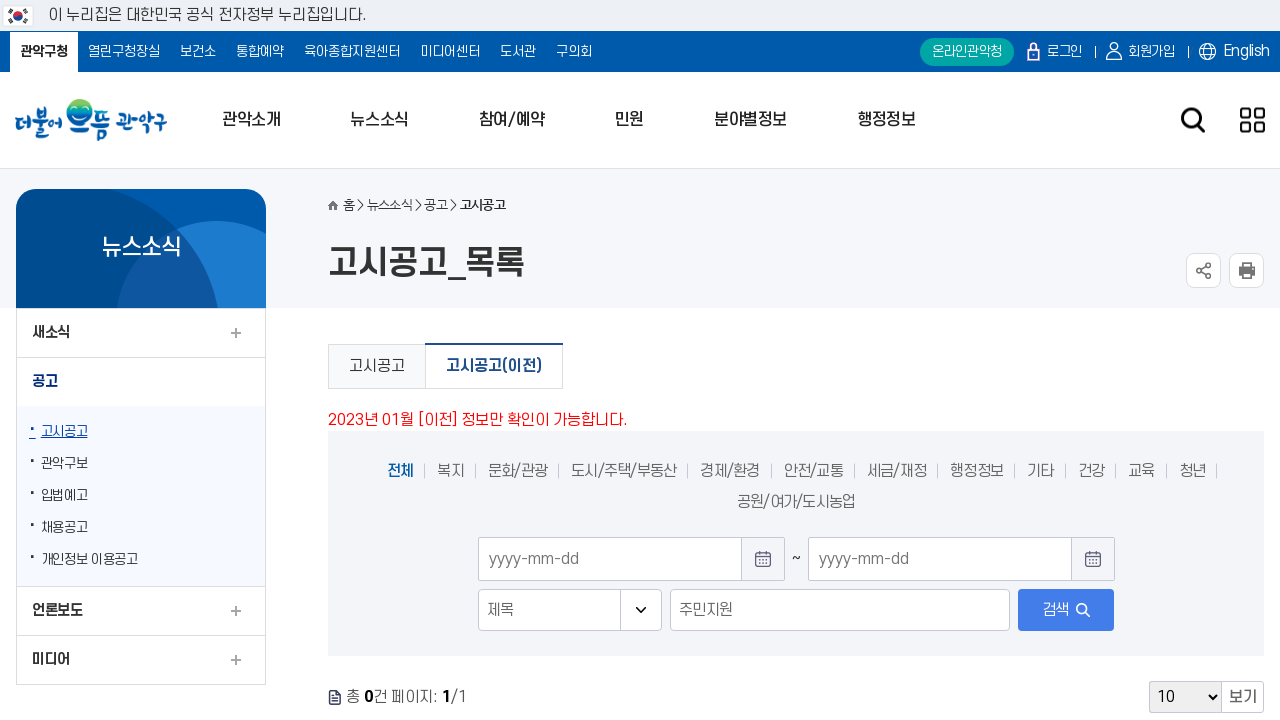

Search results table loaded successfully
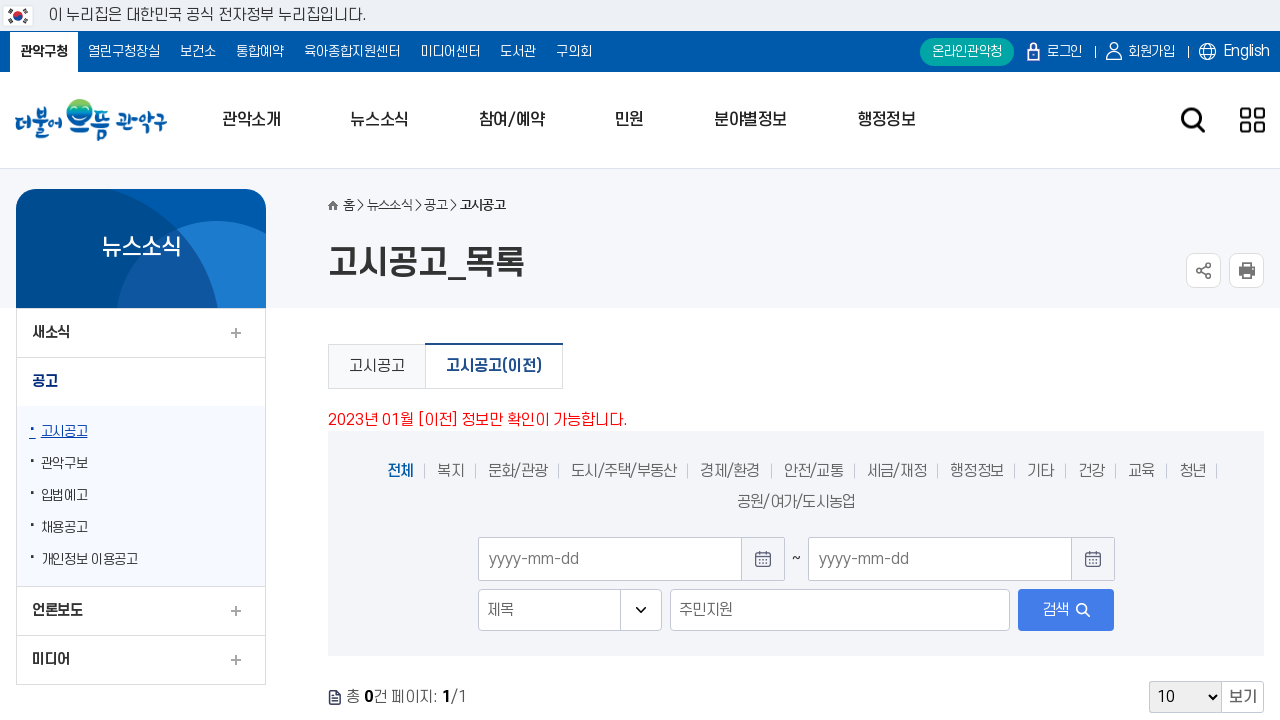

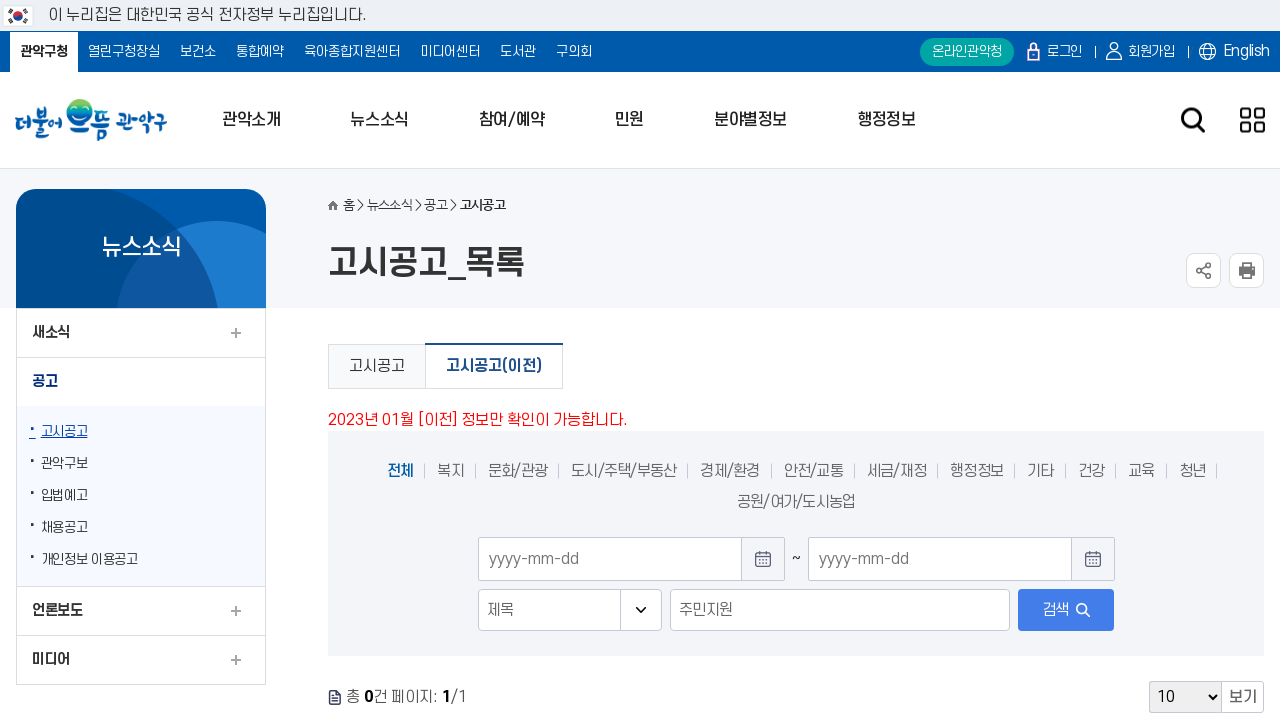